Tests Selenide website language switching and verifies that menu items are displayed correctly for different locales

Starting URL: https://selenide.org/

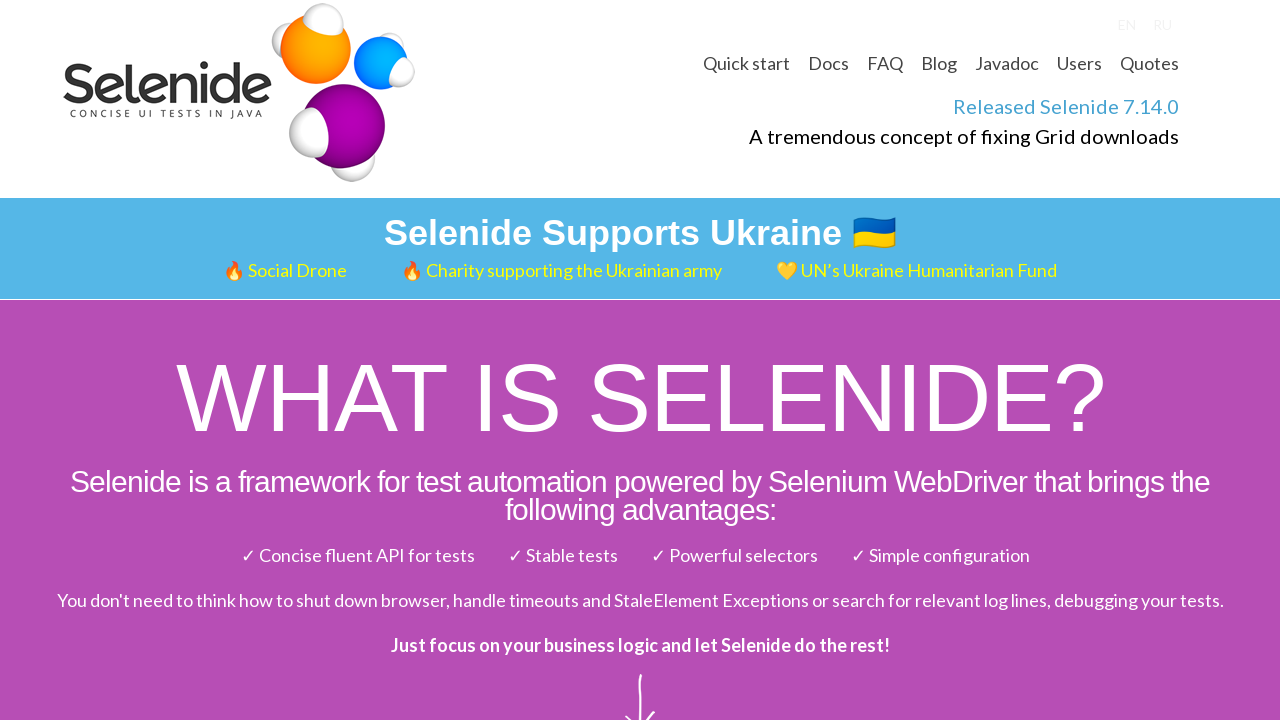

Clicked on English language option at (1127, 25) on #languages a:has-text('EN')
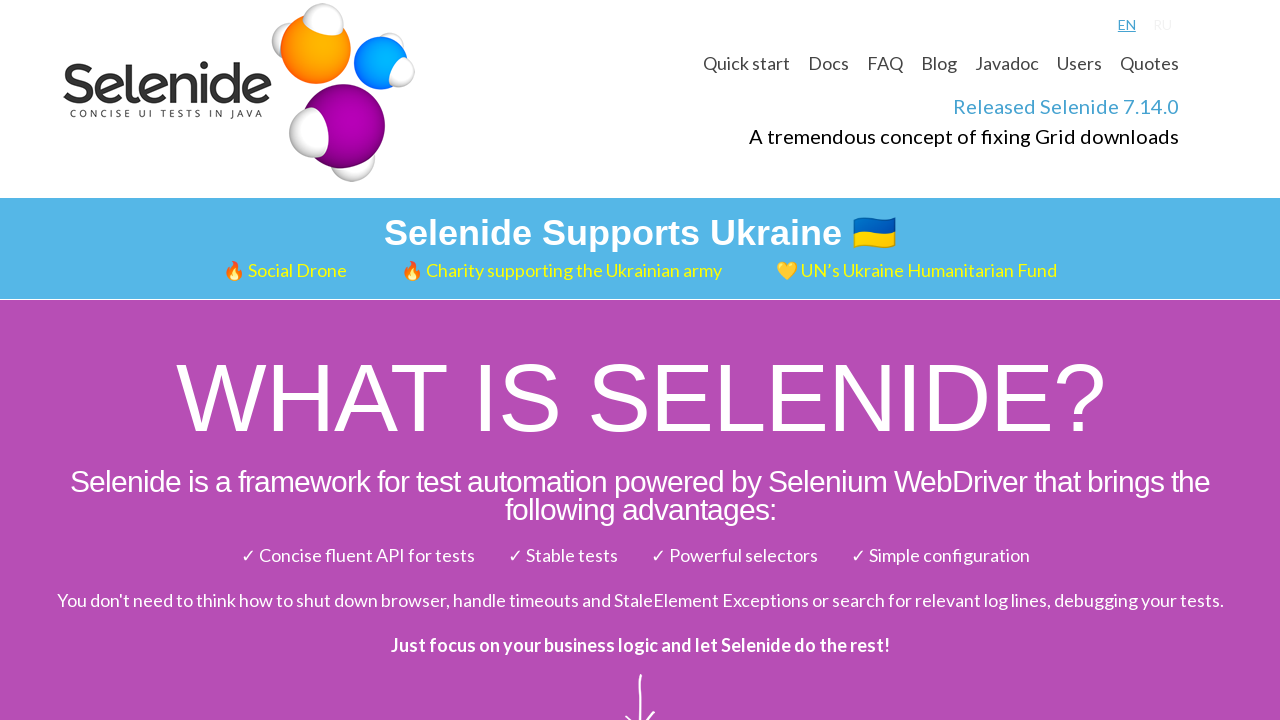

Main menu items loaded for English locale
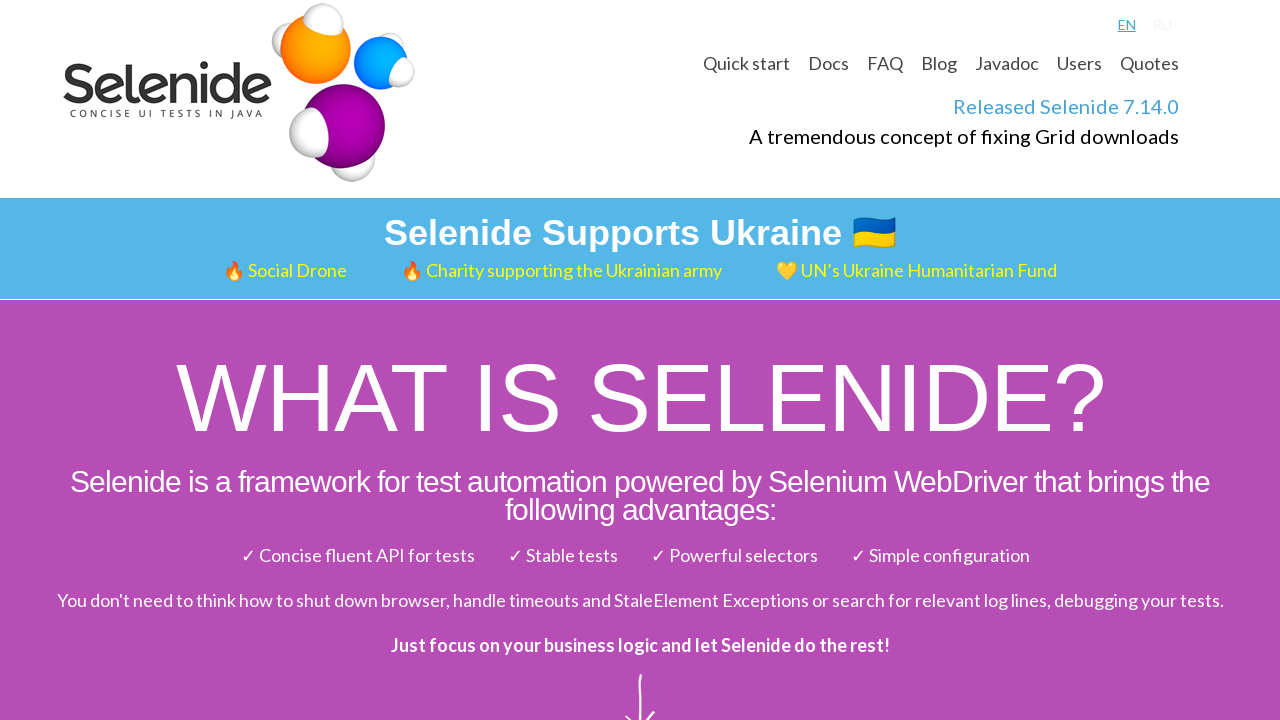

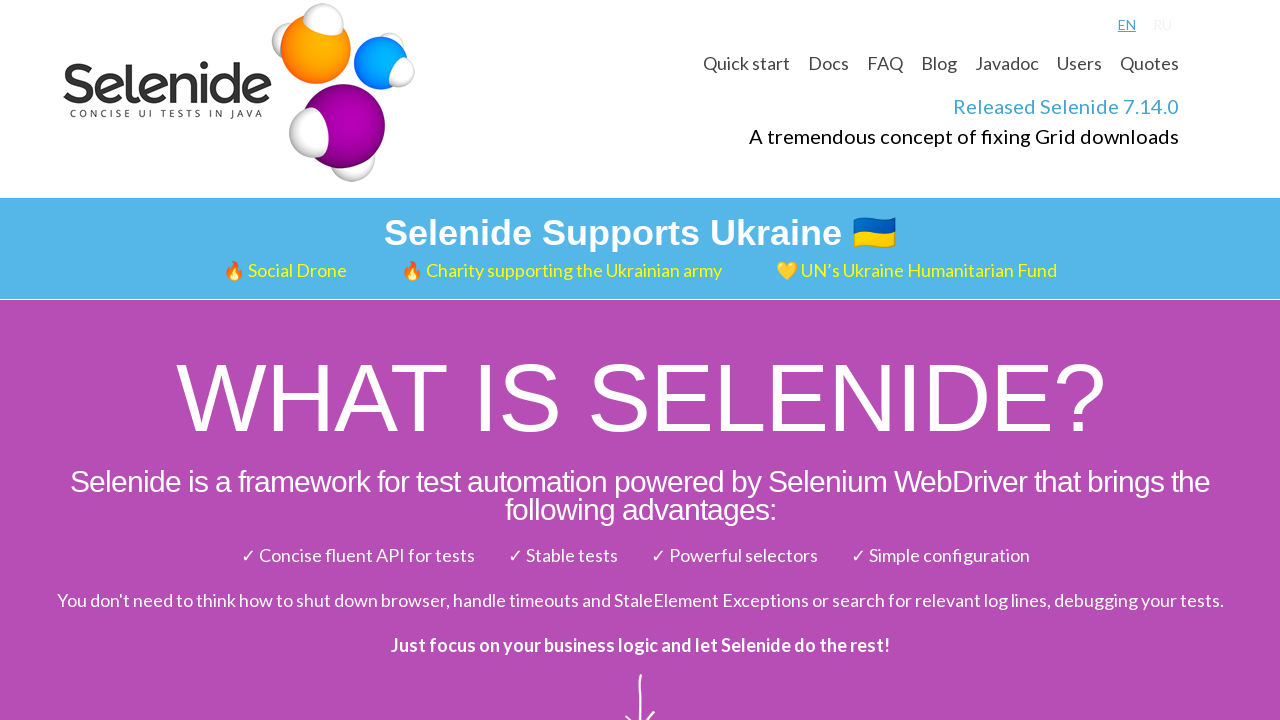